Tests clicking a button with class attribute and handling alert dialog

Starting URL: http://www.uitestingplayground.com/classattr

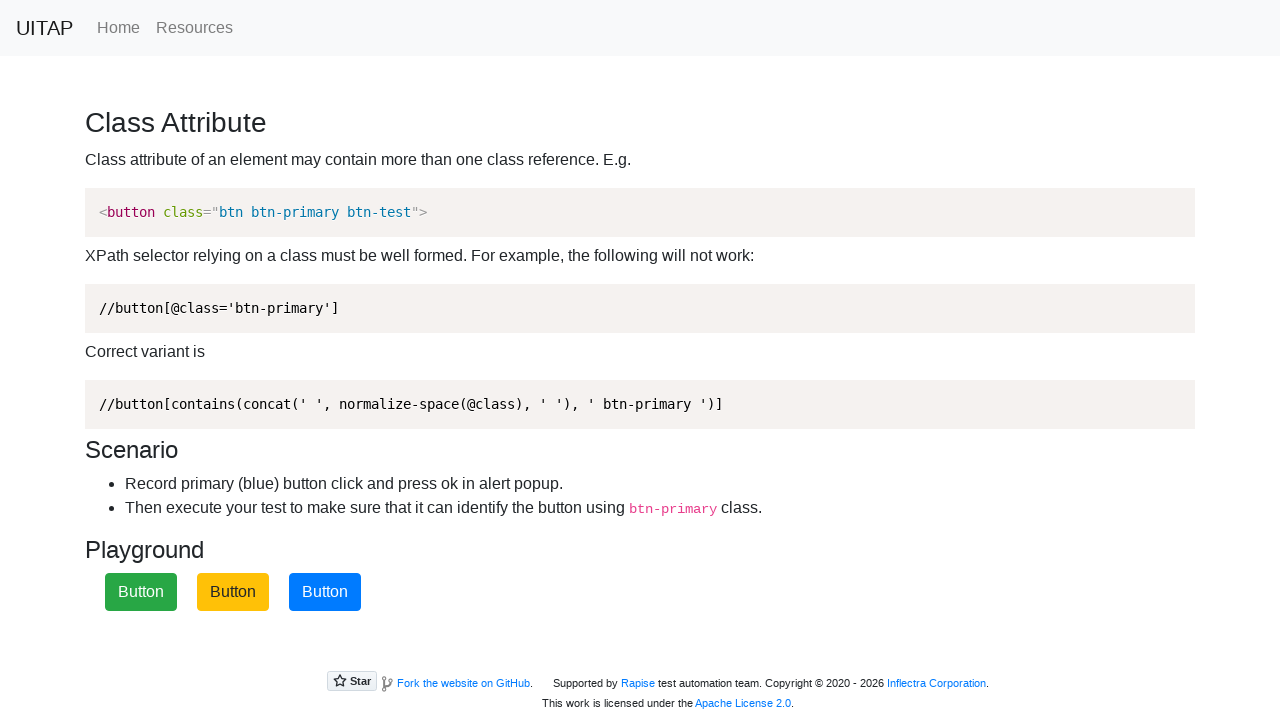

Clicked button with btn-primary class at (325, 592) on button.btn-primary
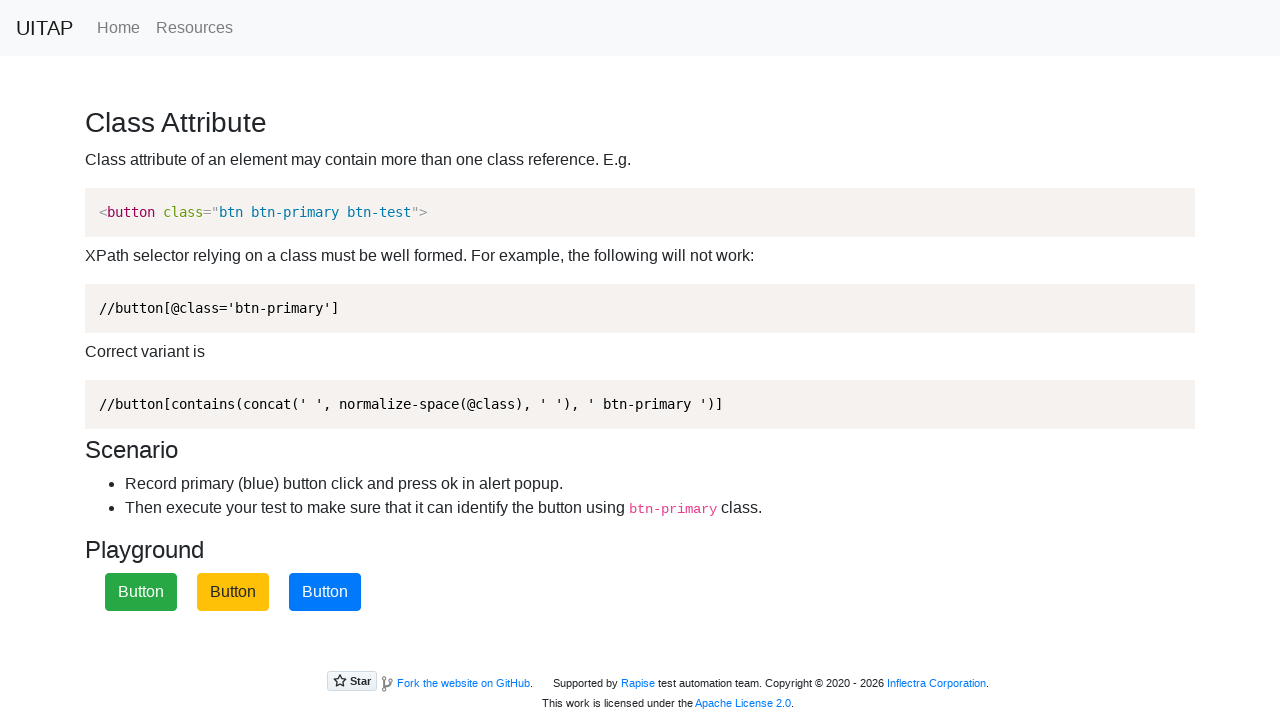

Set up alert dialog handler to accept dialogs
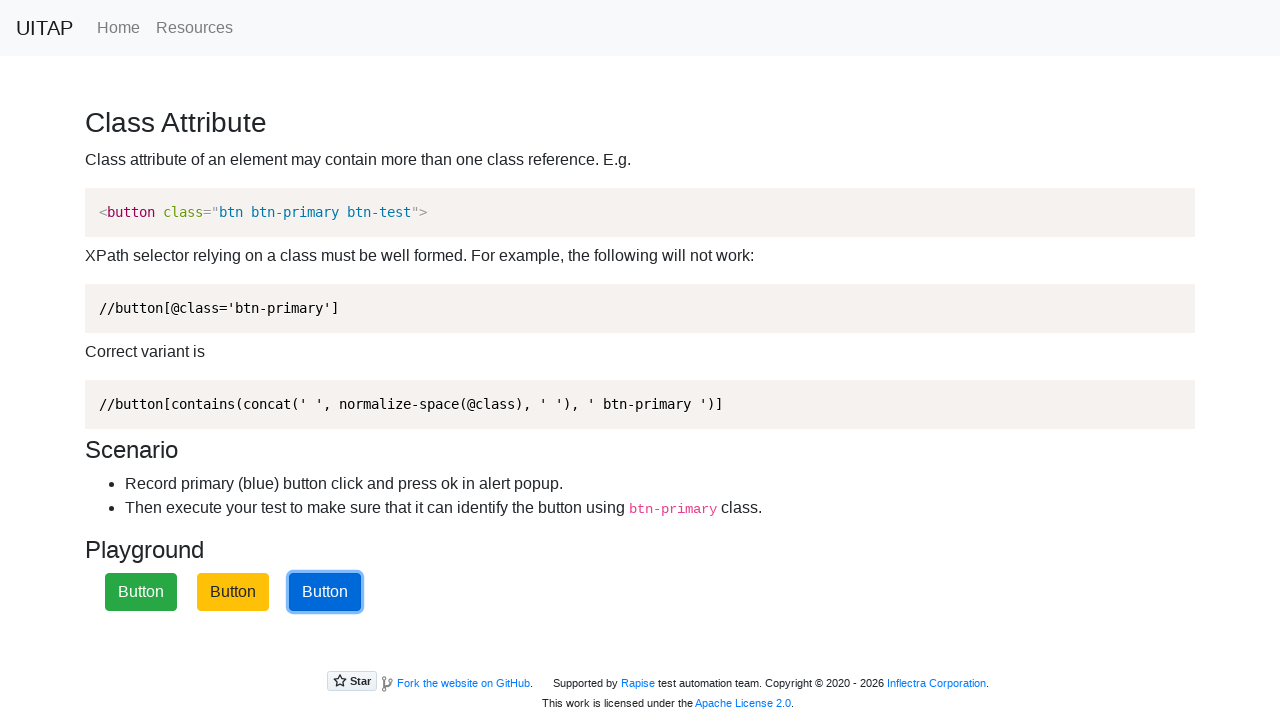

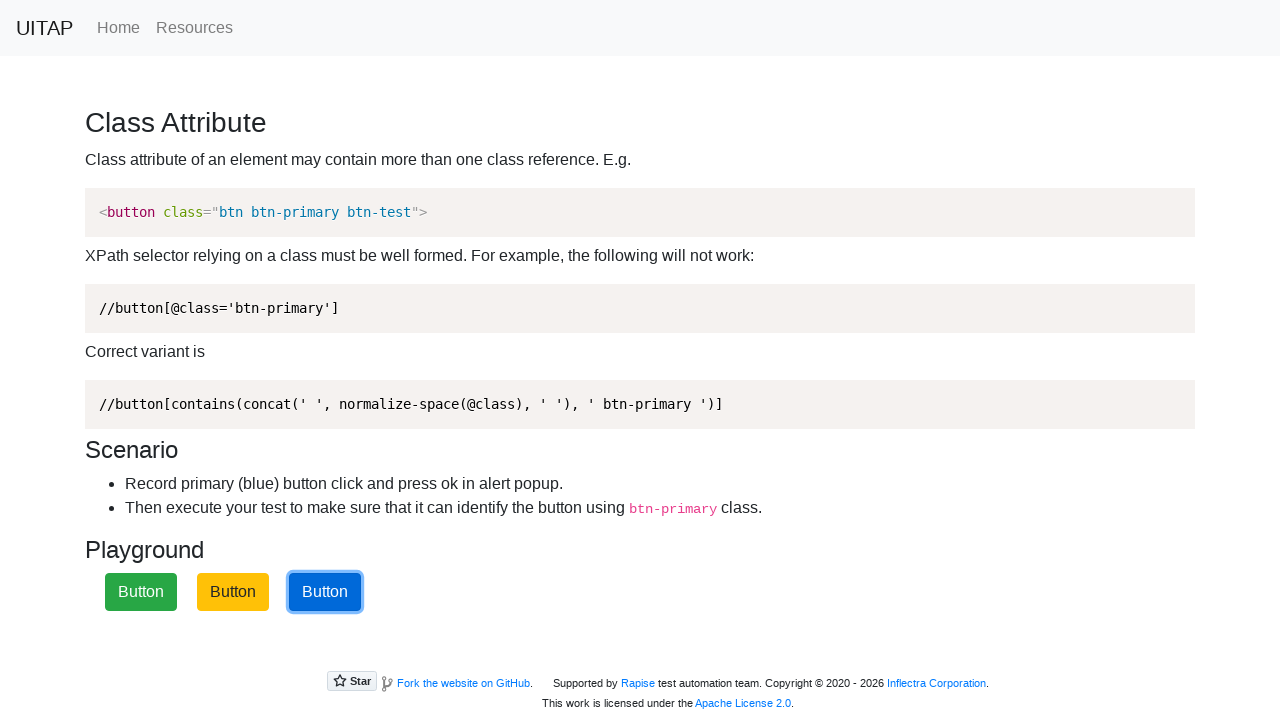